Solves a mathematical captcha by extracting a value from an element attribute, calculating the result, and submitting the form with checkbox selections

Starting URL: http://suninjuly.github.io/get_attribute.html

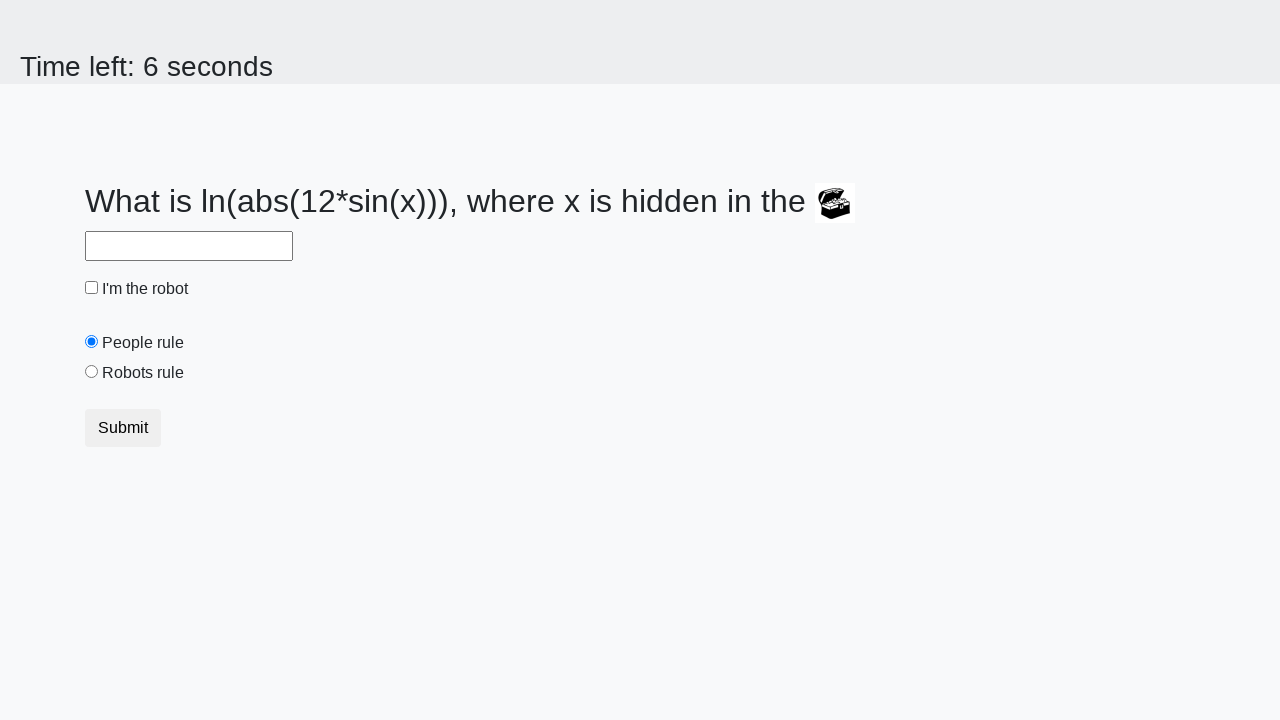

Located treasure element
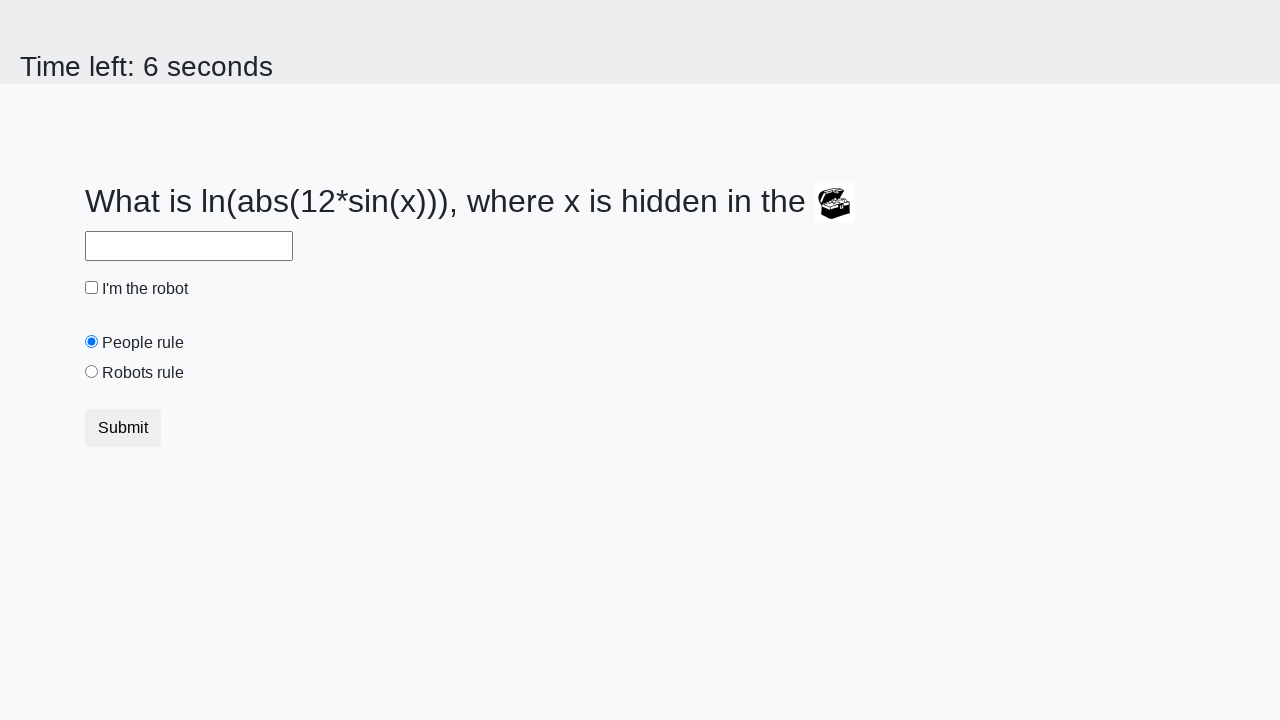

Extracted valuex attribute from treasure element: 984
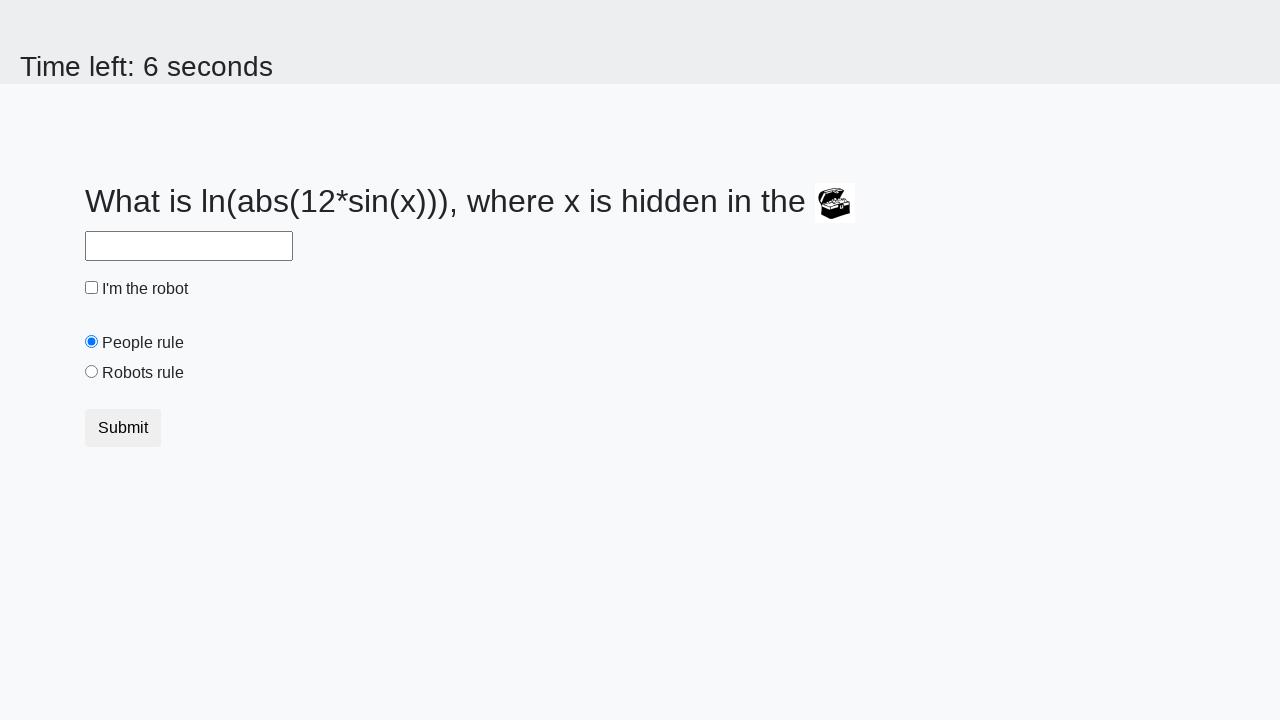

Calculated mathematical captcha result: 2.0228048860708125
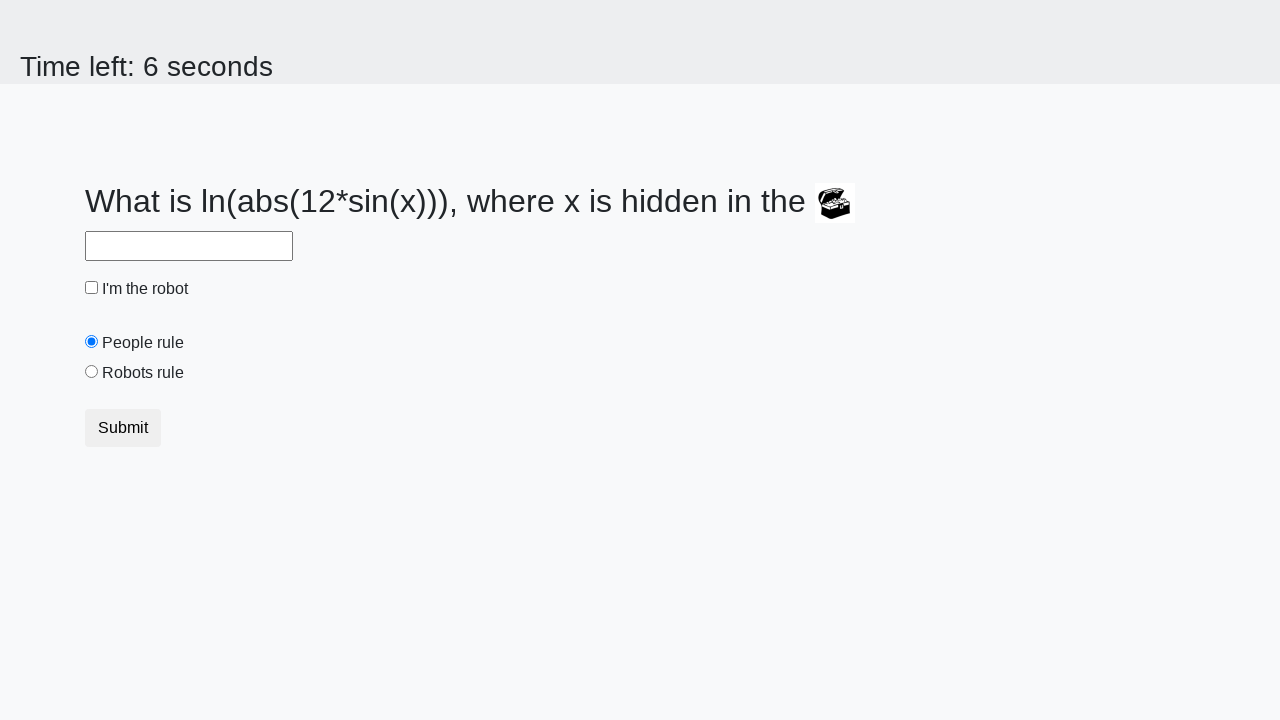

Filled answer field with calculated value: 2.0228048860708125 on #answer
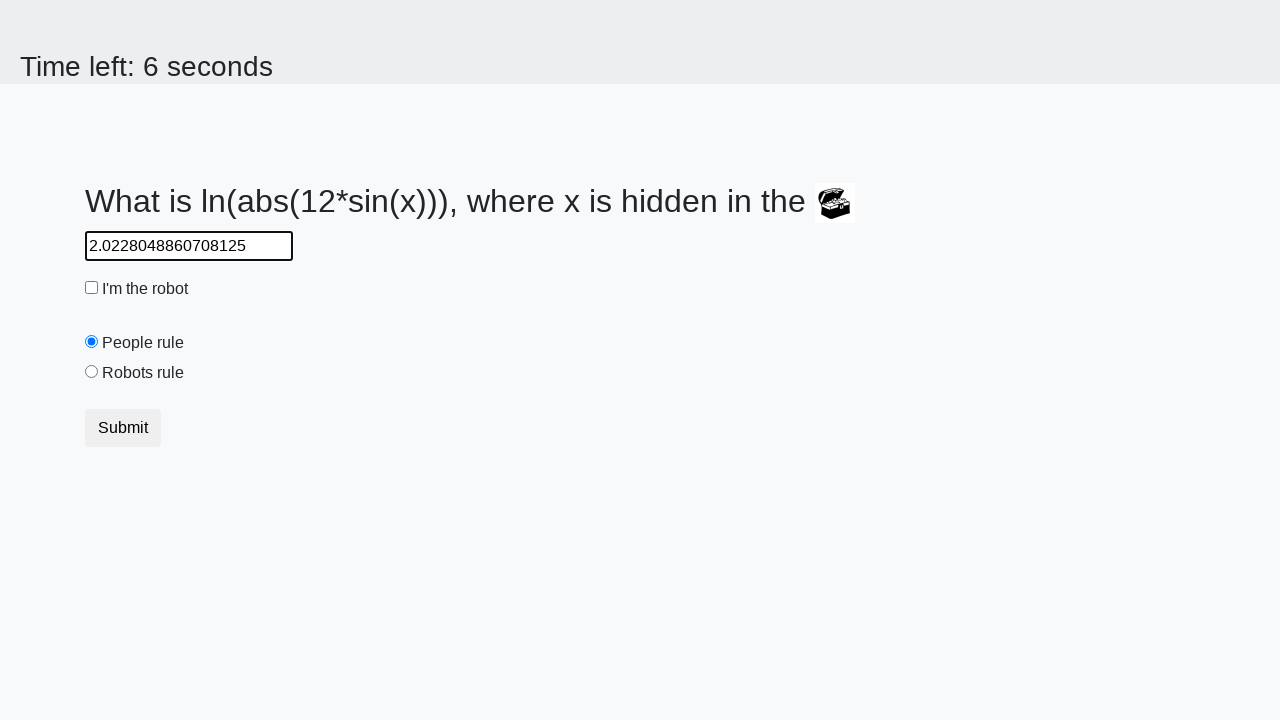

Checked the robot checkbox at (92, 288) on #robotCheckbox
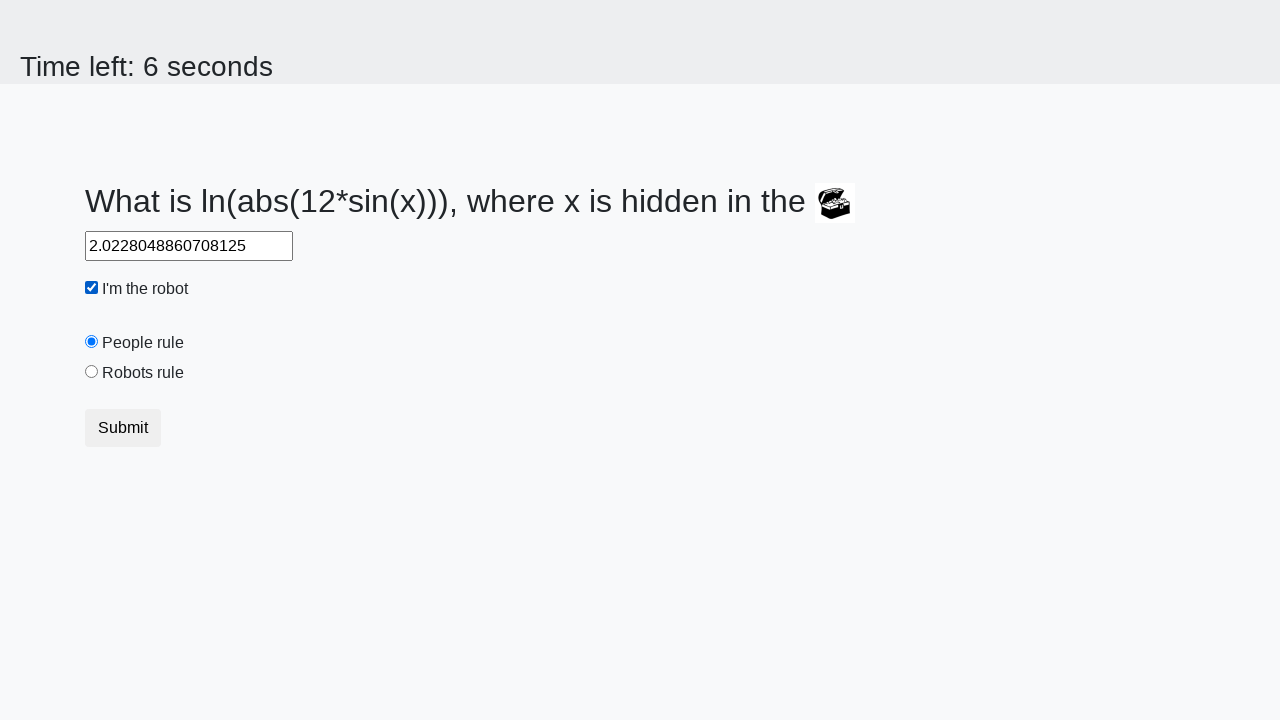

Selected the robots rule radio button at (92, 372) on #robotsRule
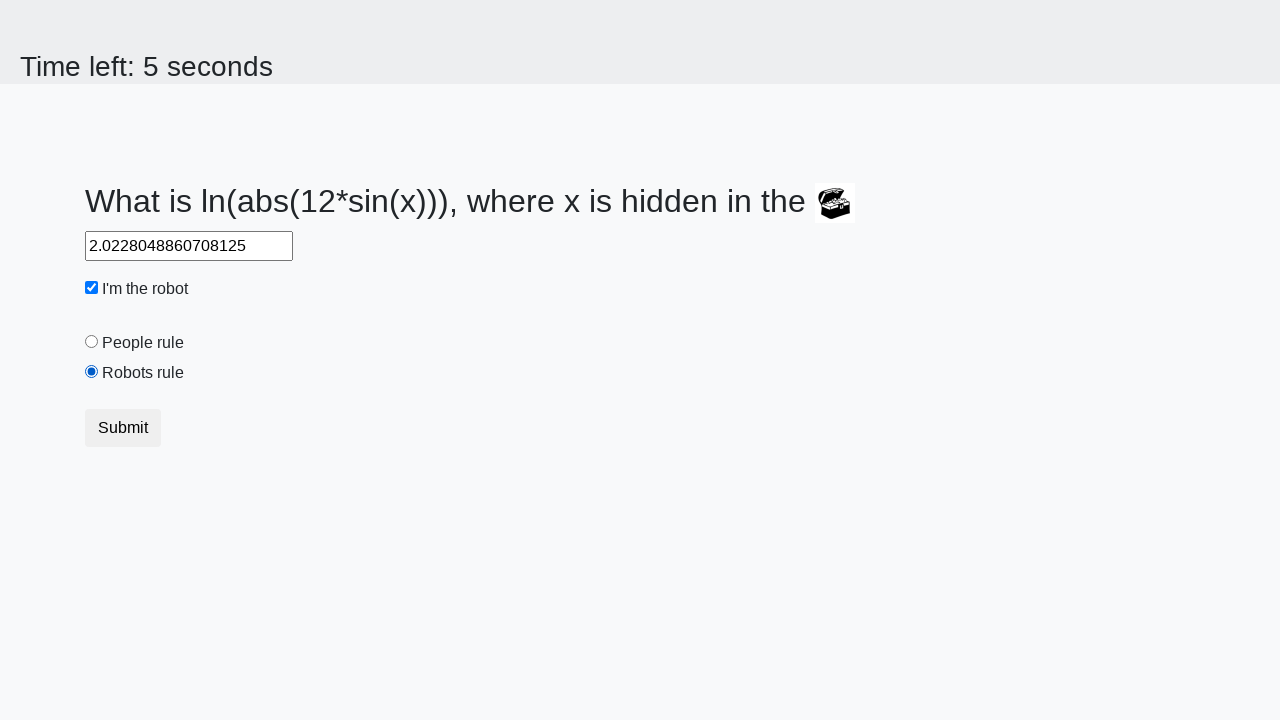

Clicked submit button to submit the form at (123, 428) on .btn-default
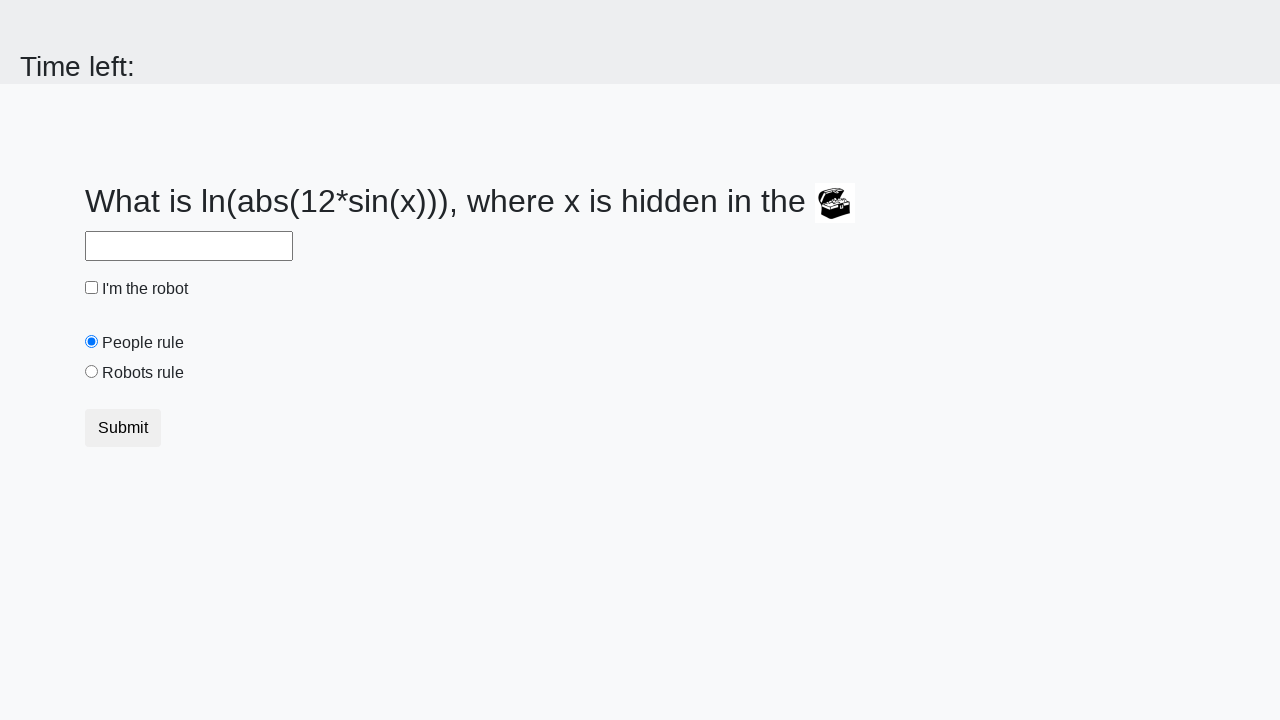

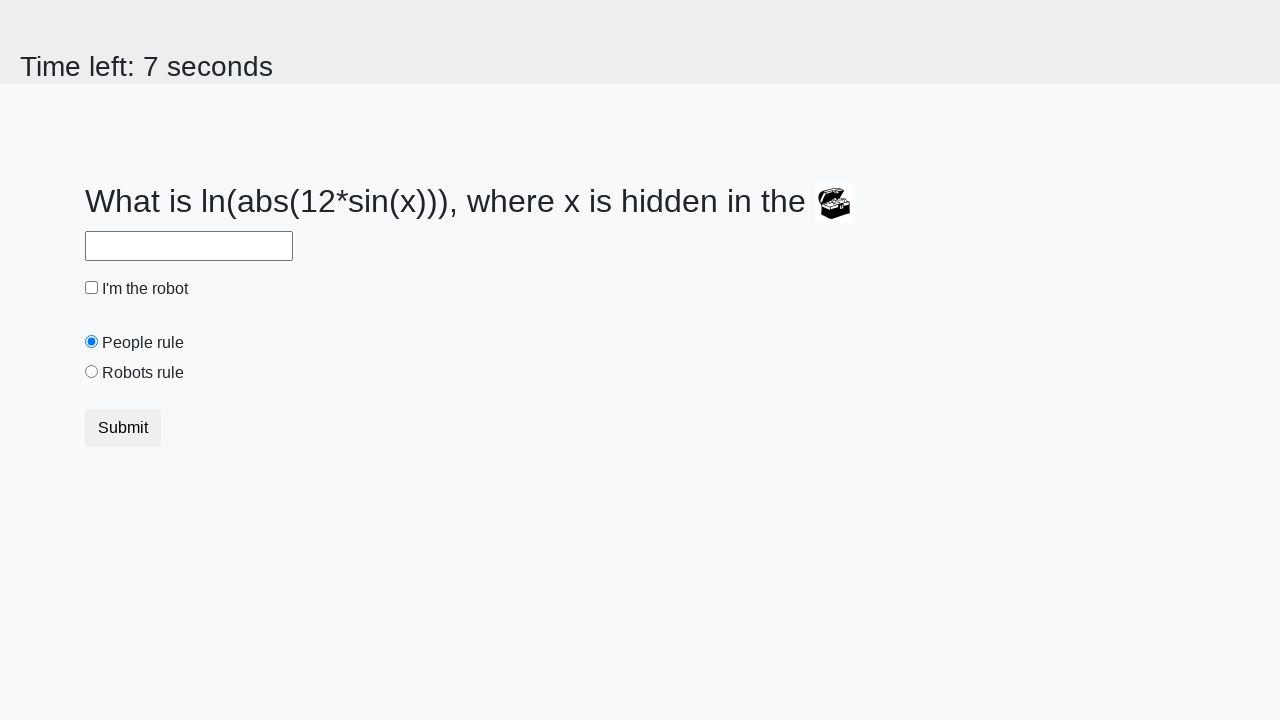